Tests that clicking the JS Alert button shows an alert with the expected text "I am a JS Alert"

Starting URL: https://the-internet.herokuapp.com/

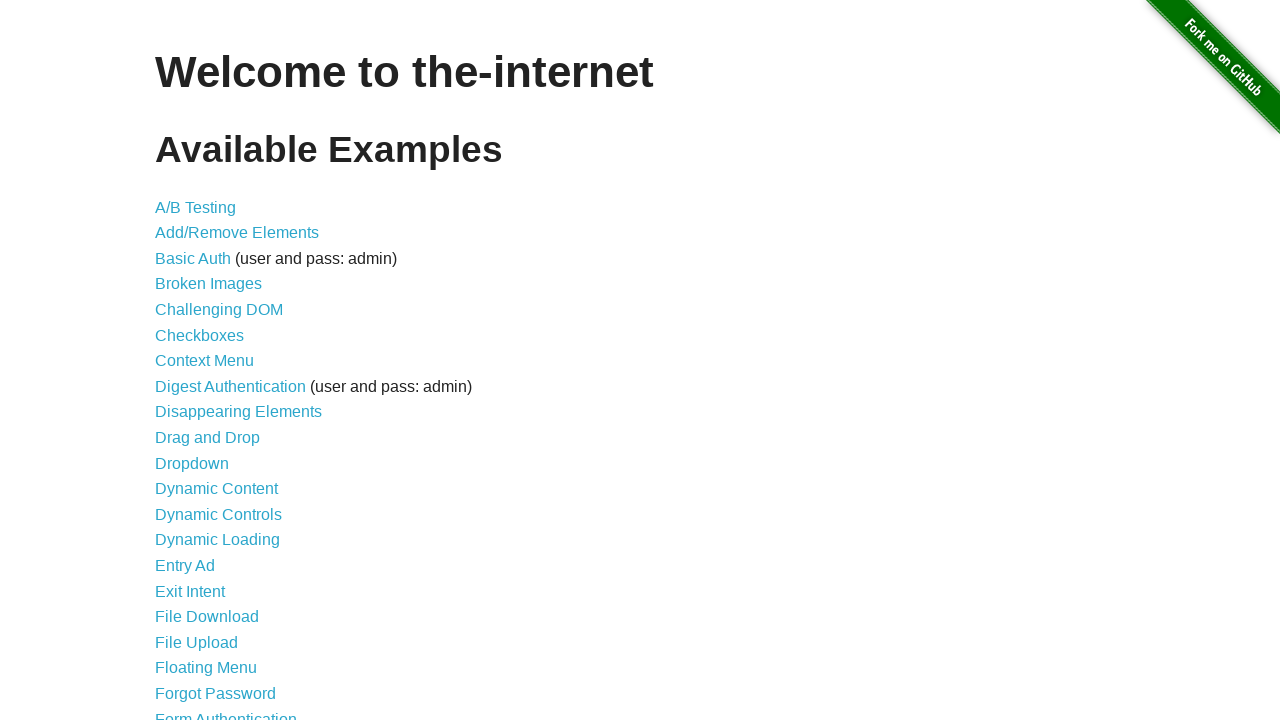

Clicked on JavaScript Alerts link at (214, 361) on a[href='/javascript_alerts']
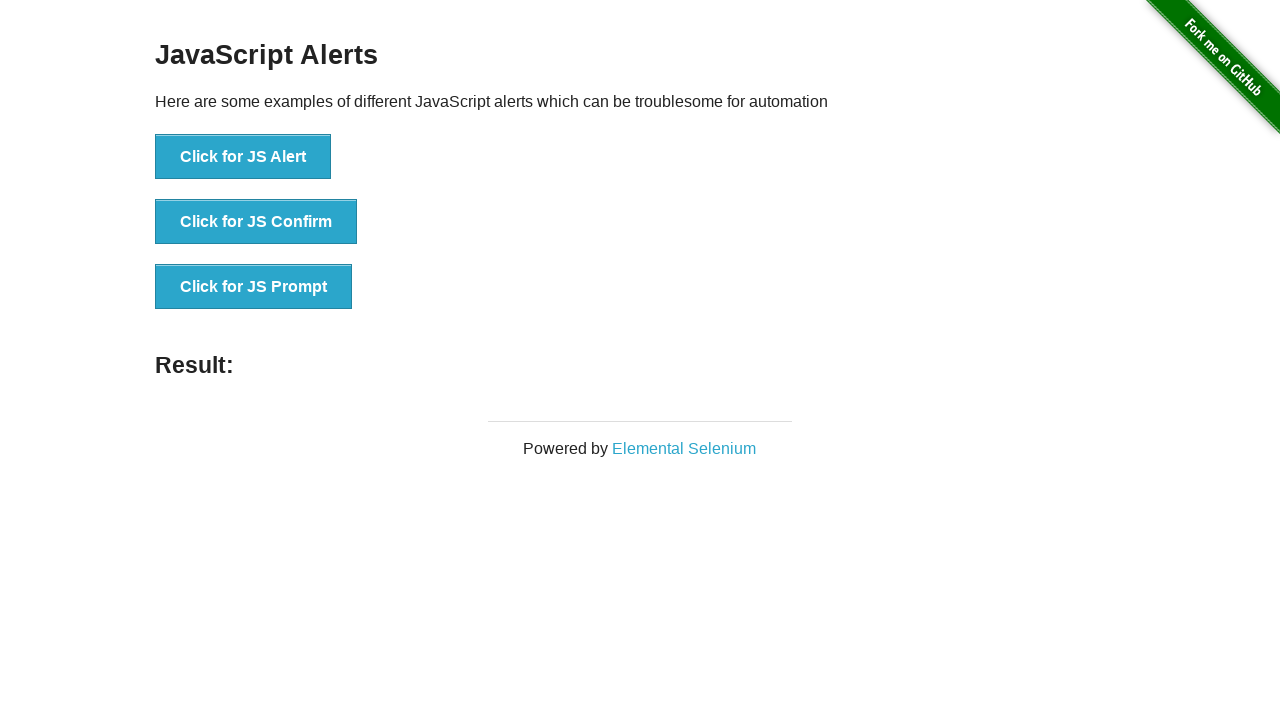

Clicked the JS Alert button at (243, 157) on button[onclick='jsAlert()']
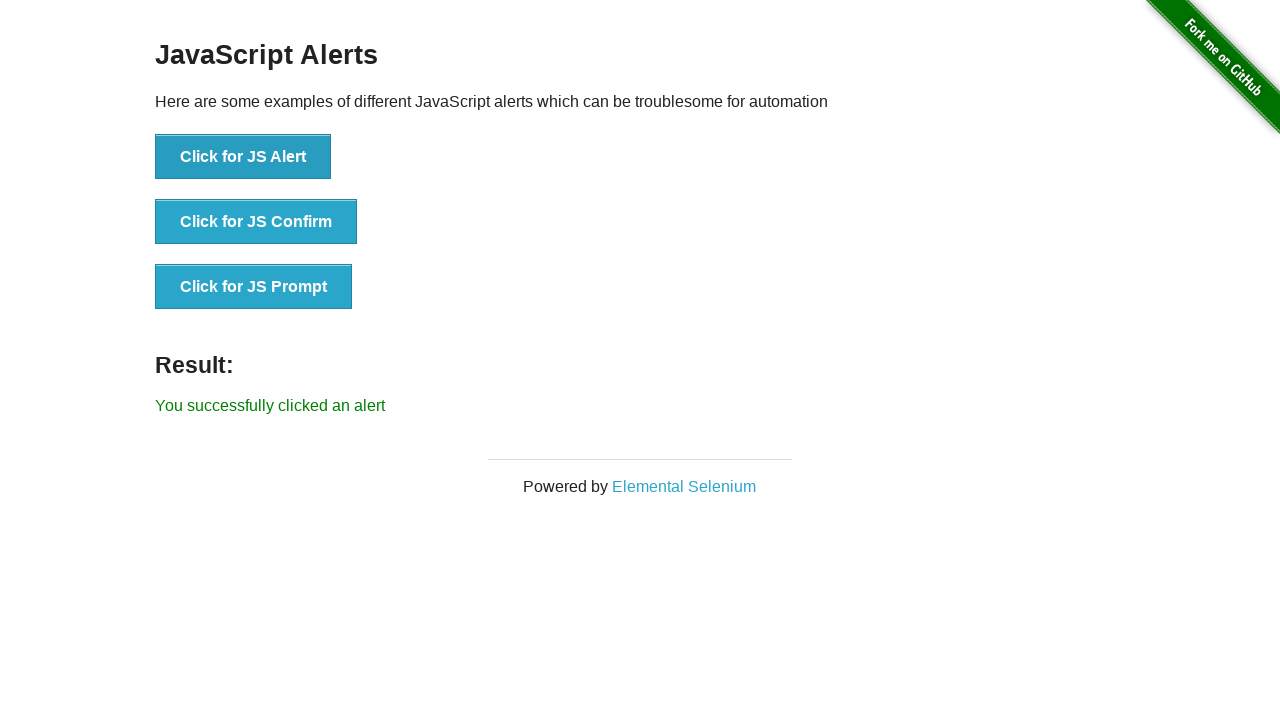

Retrieved alert text content
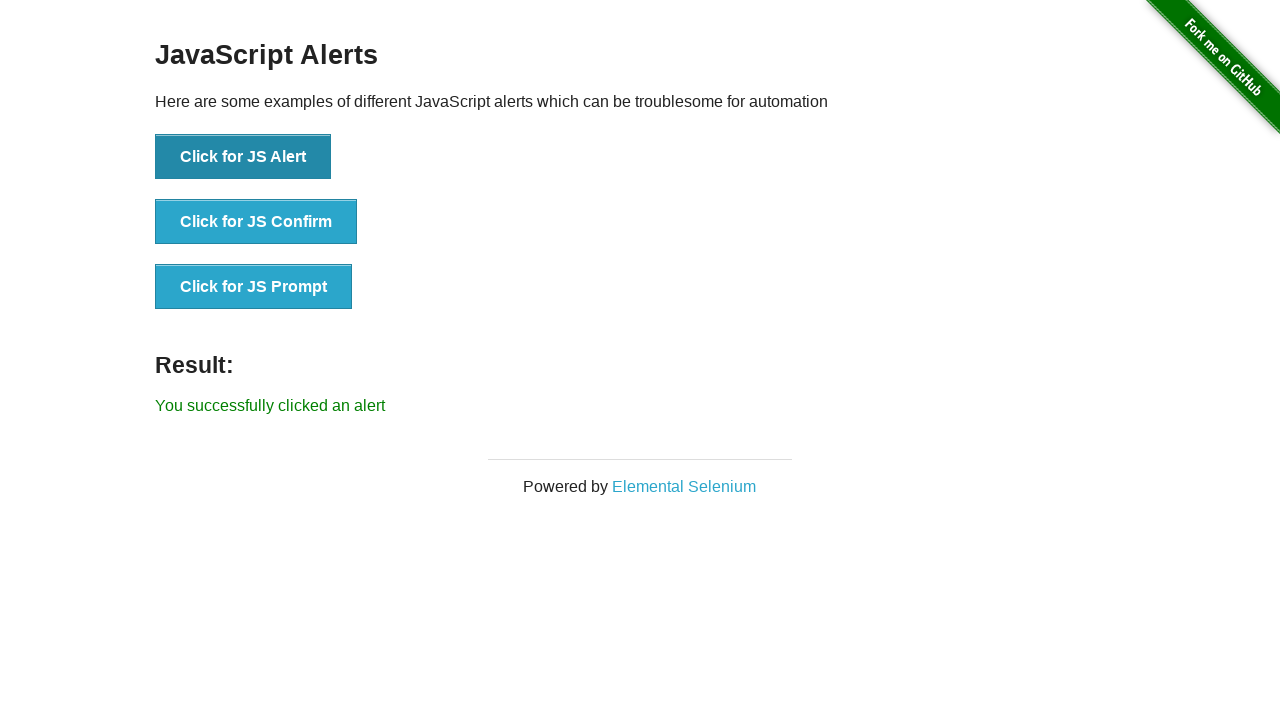

Set up dialog handler to accept alerts
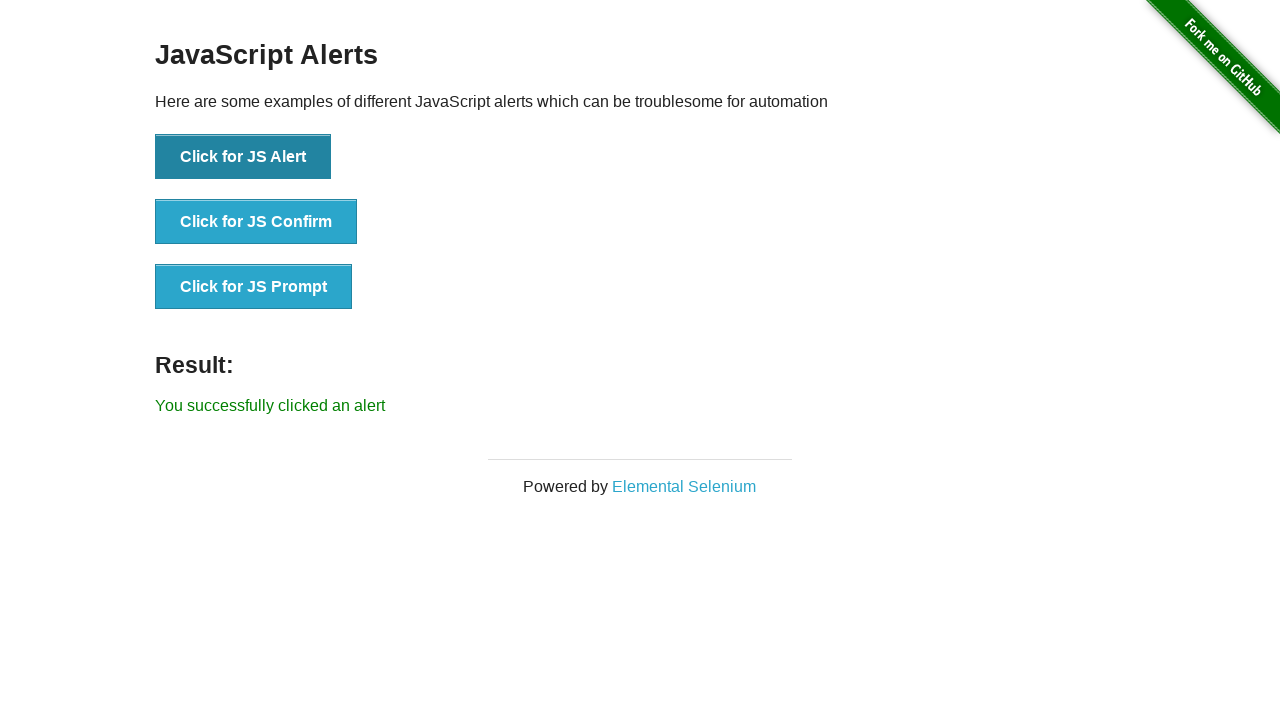

Clicked the JS Alert button again and accepted the alert with expected text 'I am a JS Alert' at (243, 157) on button[onclick='jsAlert()']
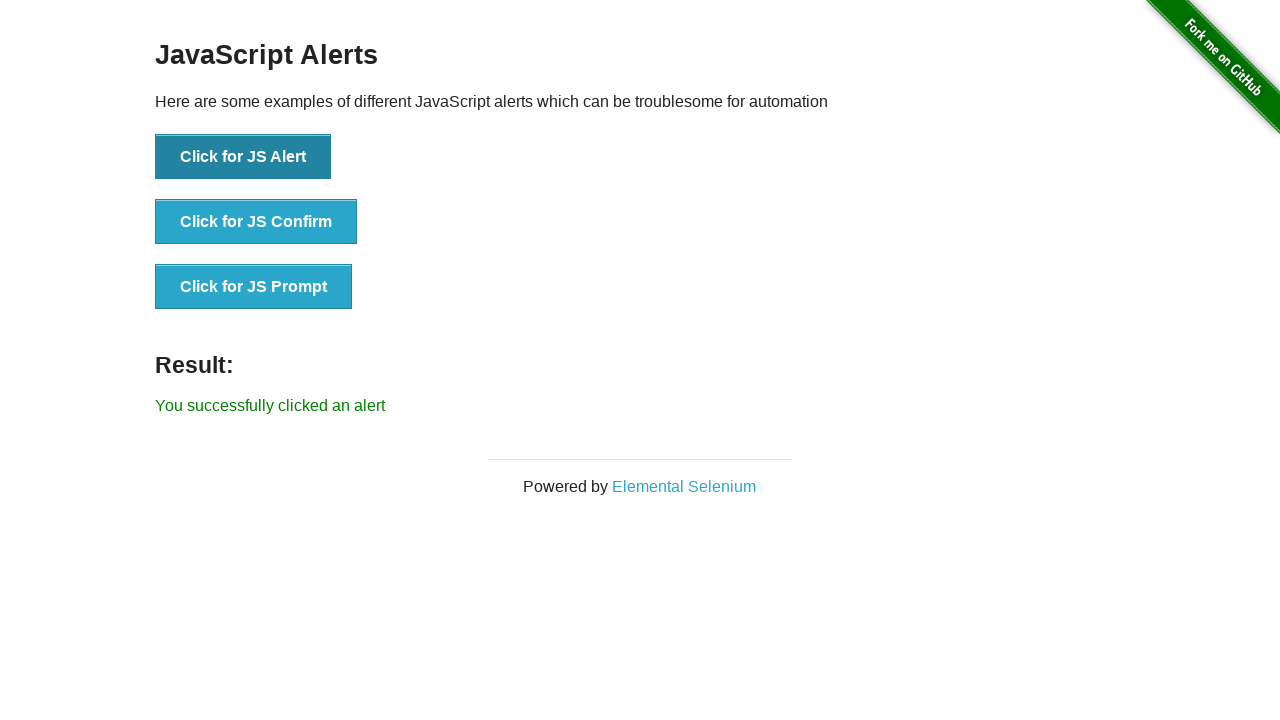

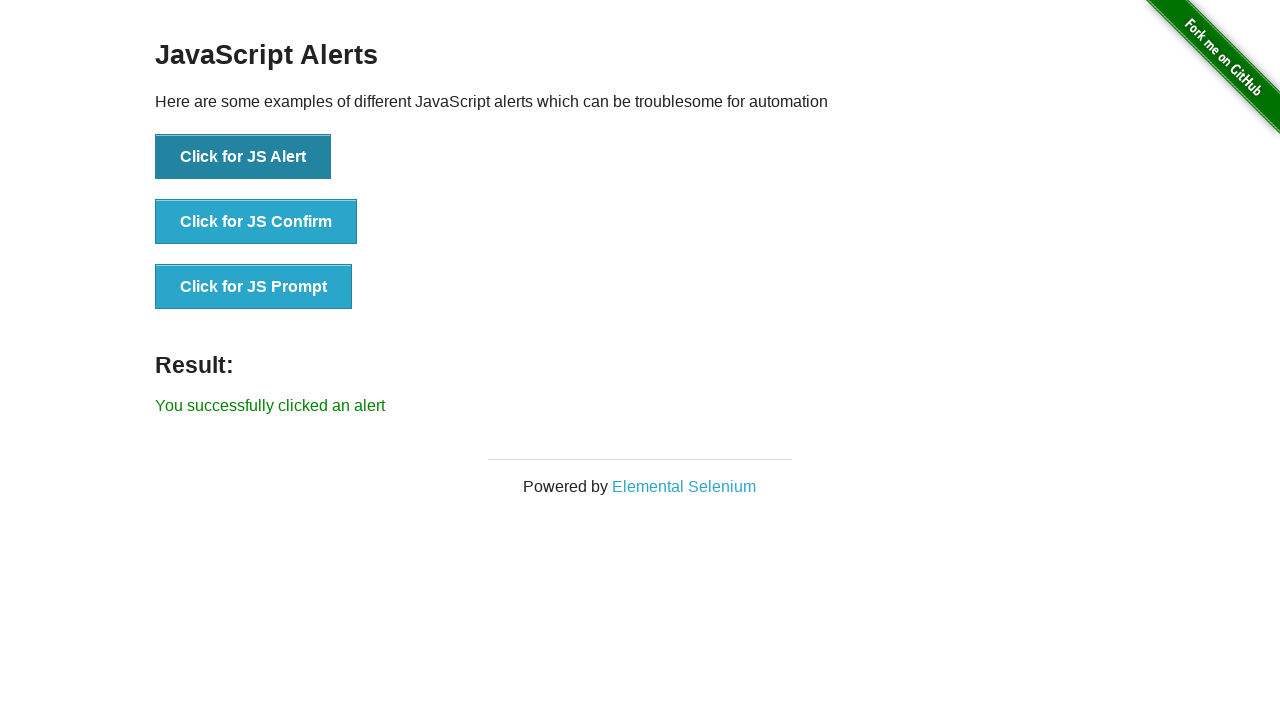